Tests opening a new window with a message by clicking the message window button

Starting URL: https://demoqa.com/browser-windows

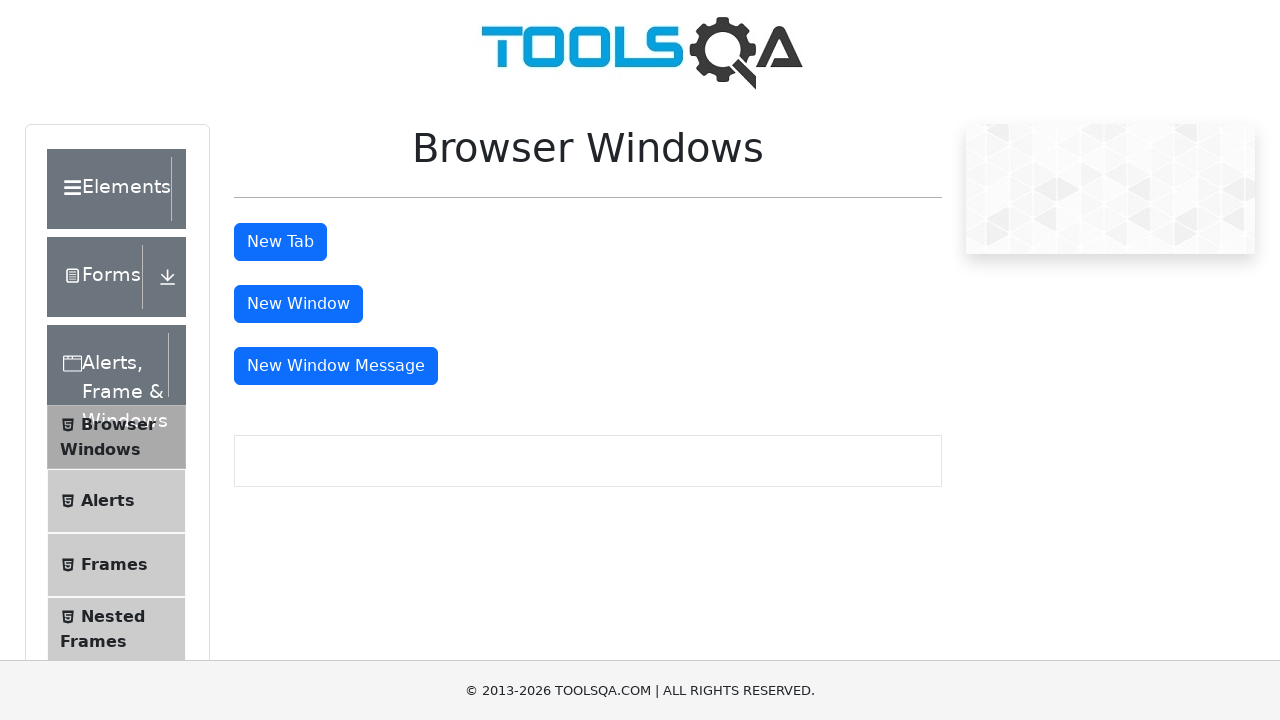

Clicked message window button and new window opened at (336, 366) on #messageWindowButton
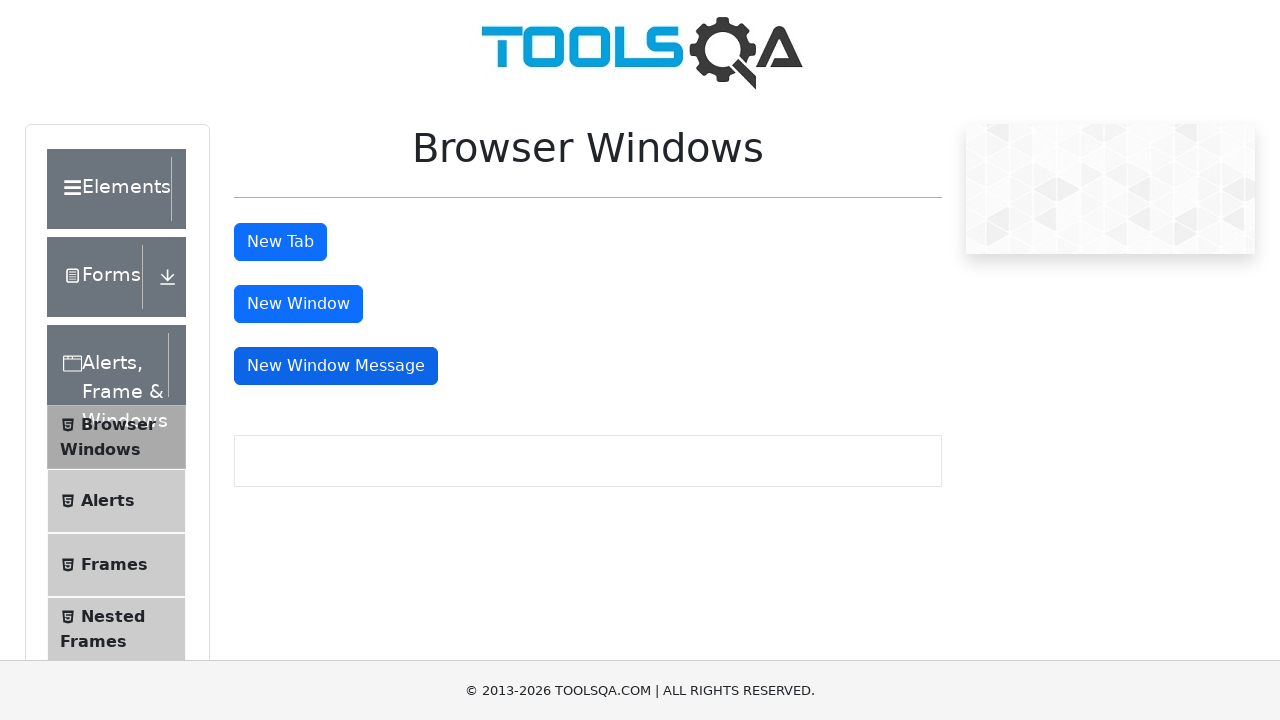

Captured new window page object
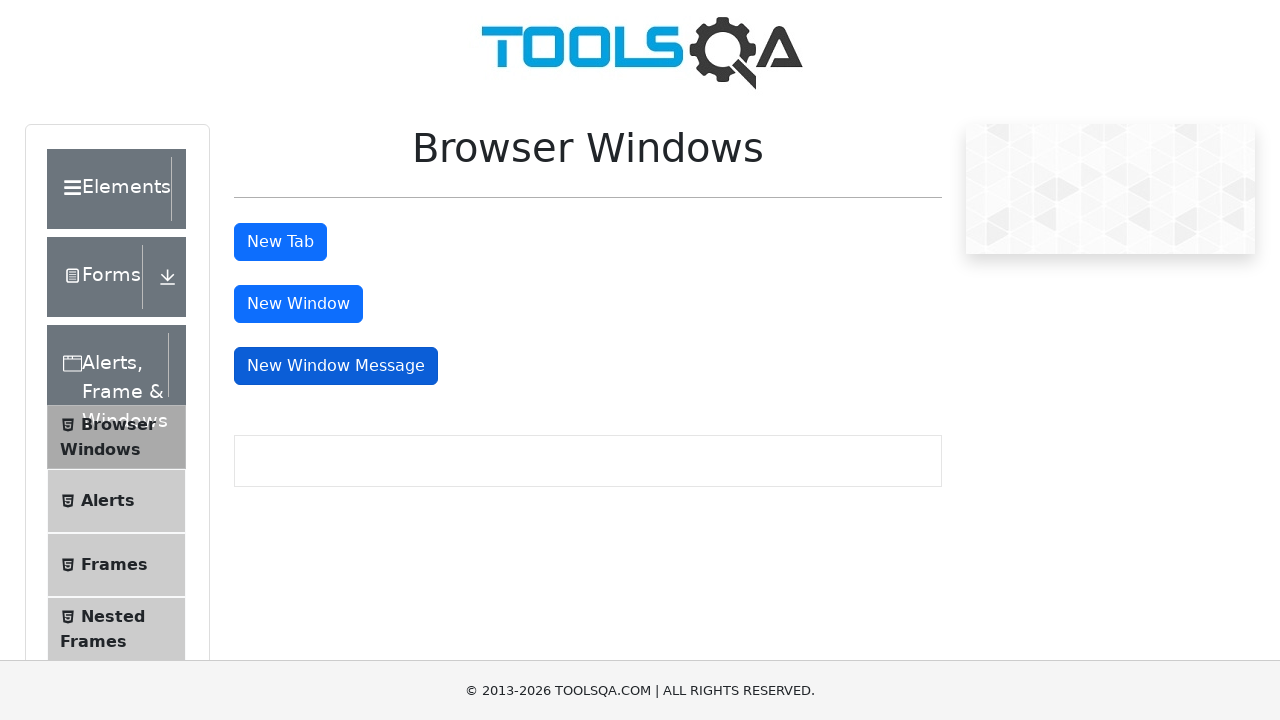

New window loaded and DOM content ready
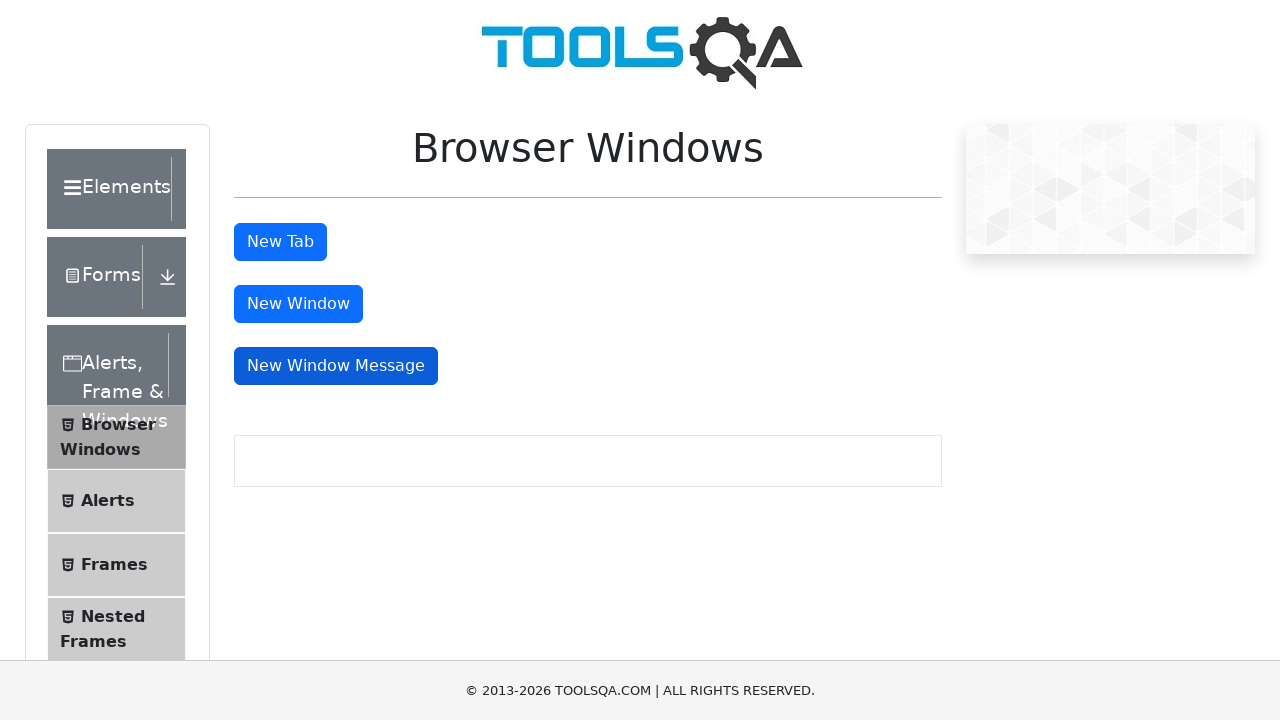

Closed the new window
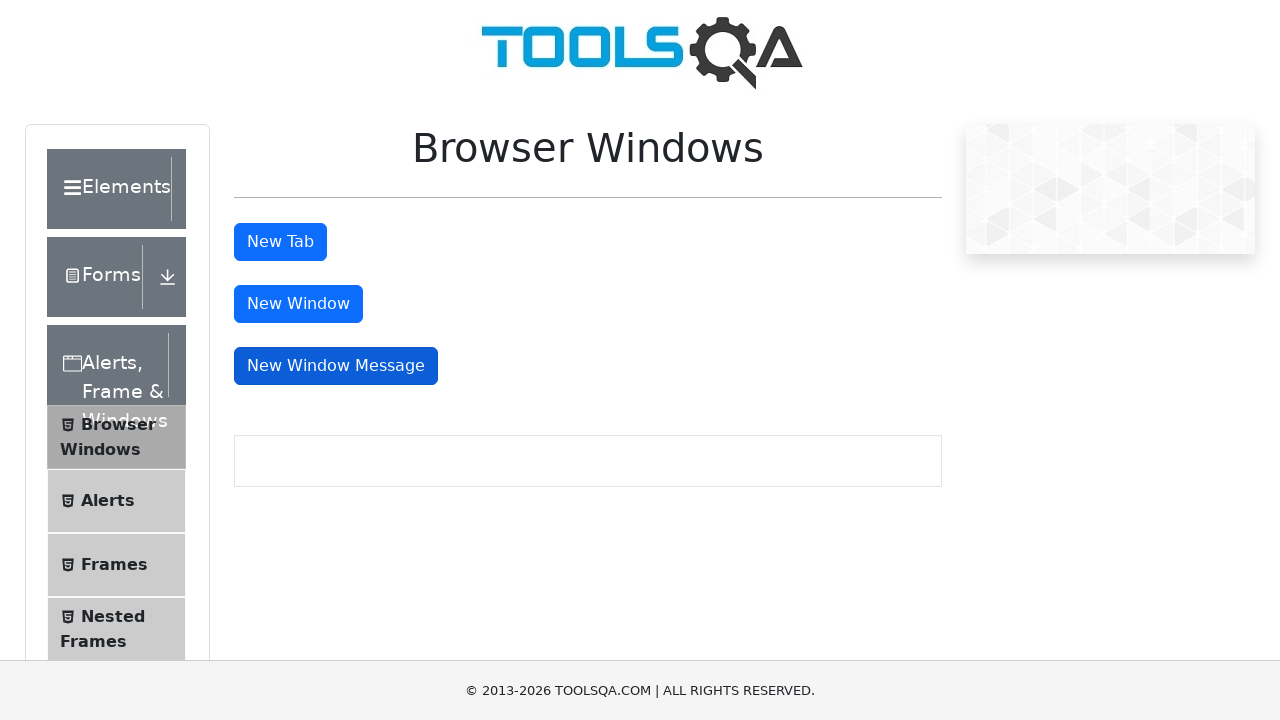

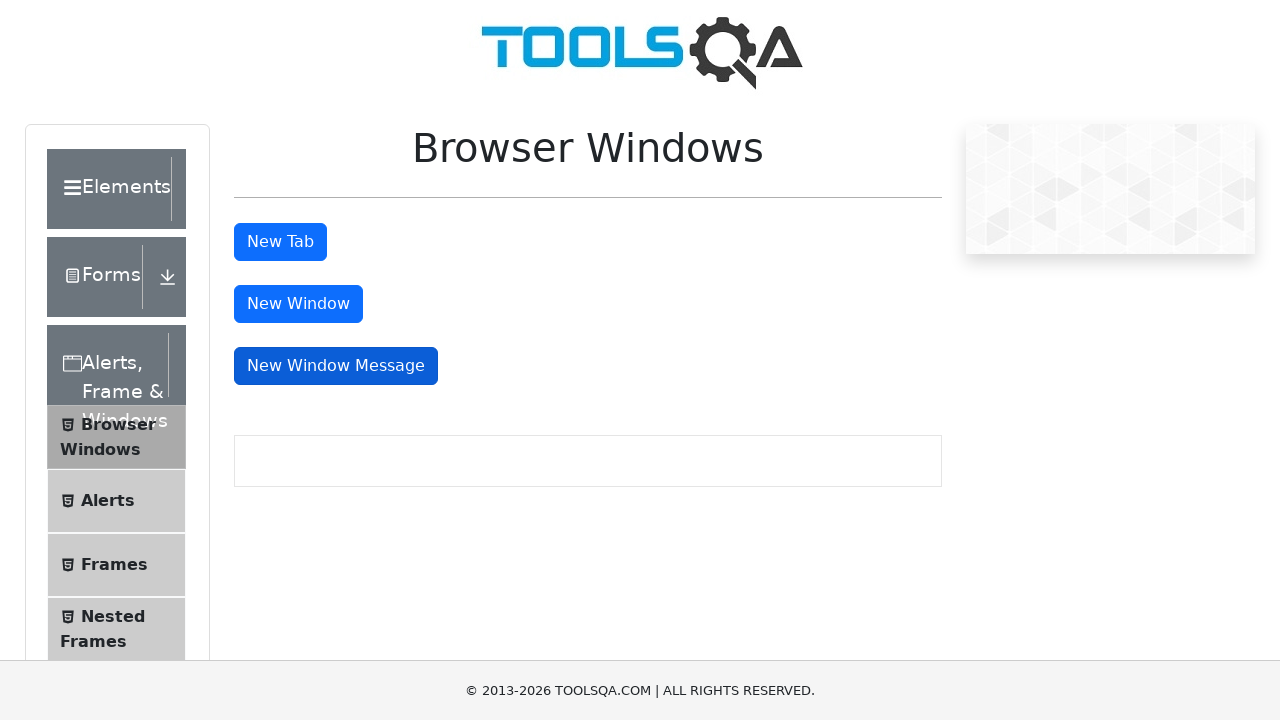